Tests custom dropdown functionality by clicking on a dropdown button and selecting a specific number from the list of options

Starting URL: https://jqueryui.com/resources/demos/selectmenu/default.html

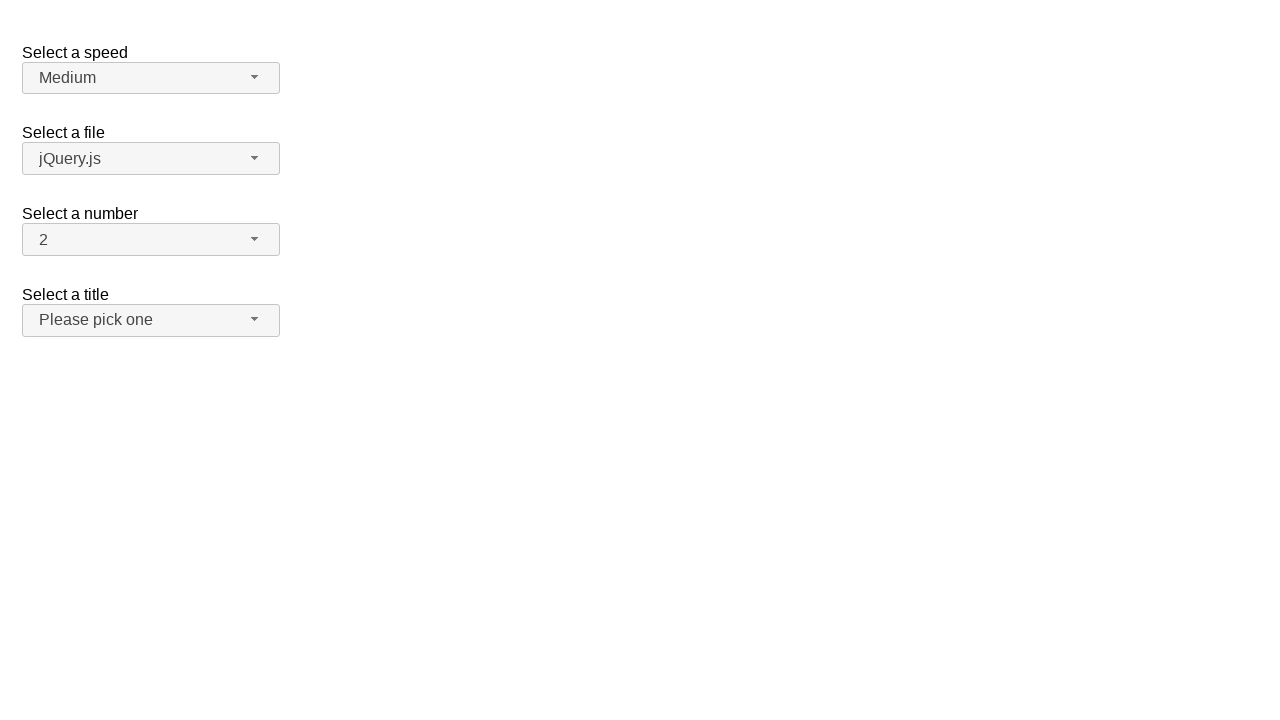

Clicked on the number dropdown button to open the menu at (151, 240) on span#number-button
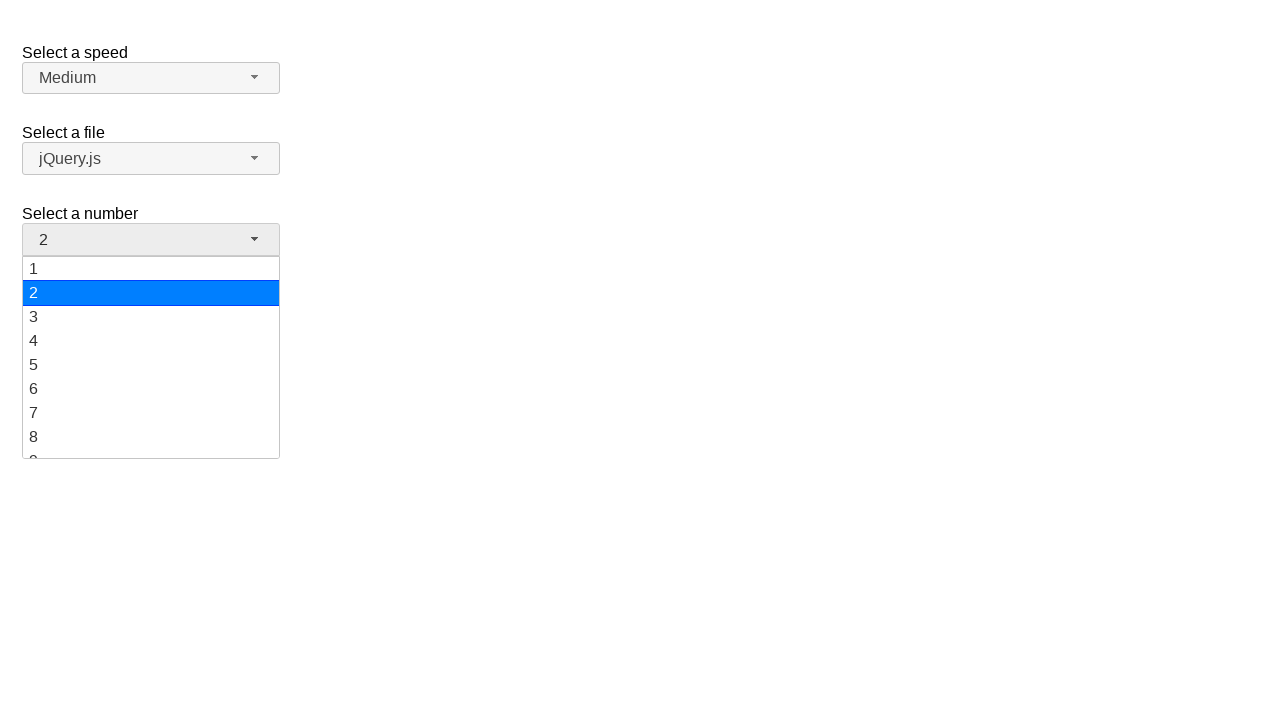

Dropdown menu items are now visible
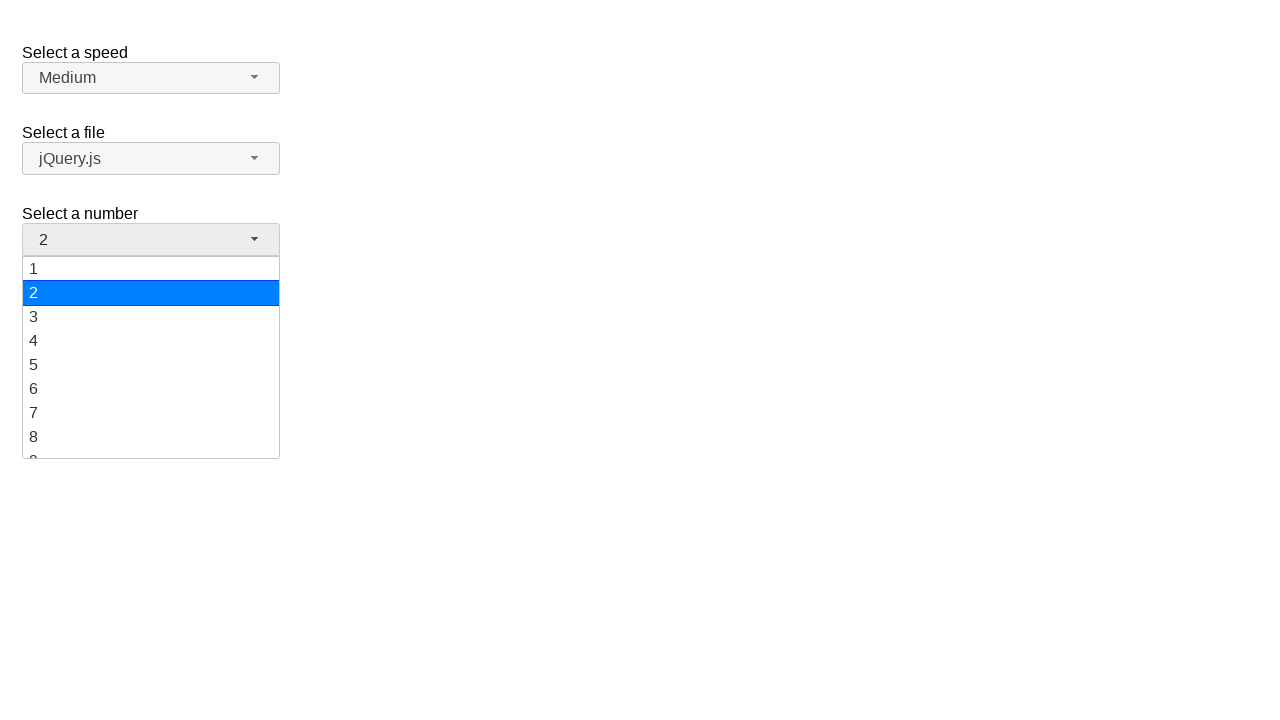

Retrieved all dropdown menu items
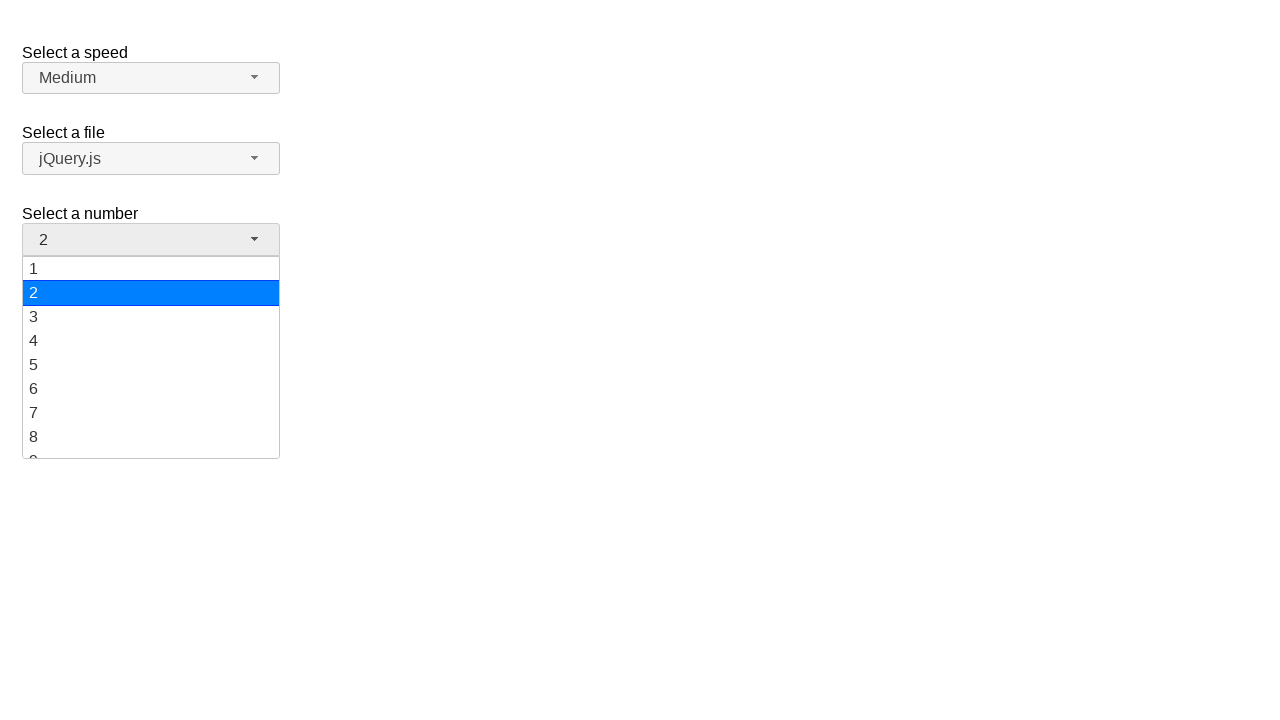

Clicked on dropdown item '15'
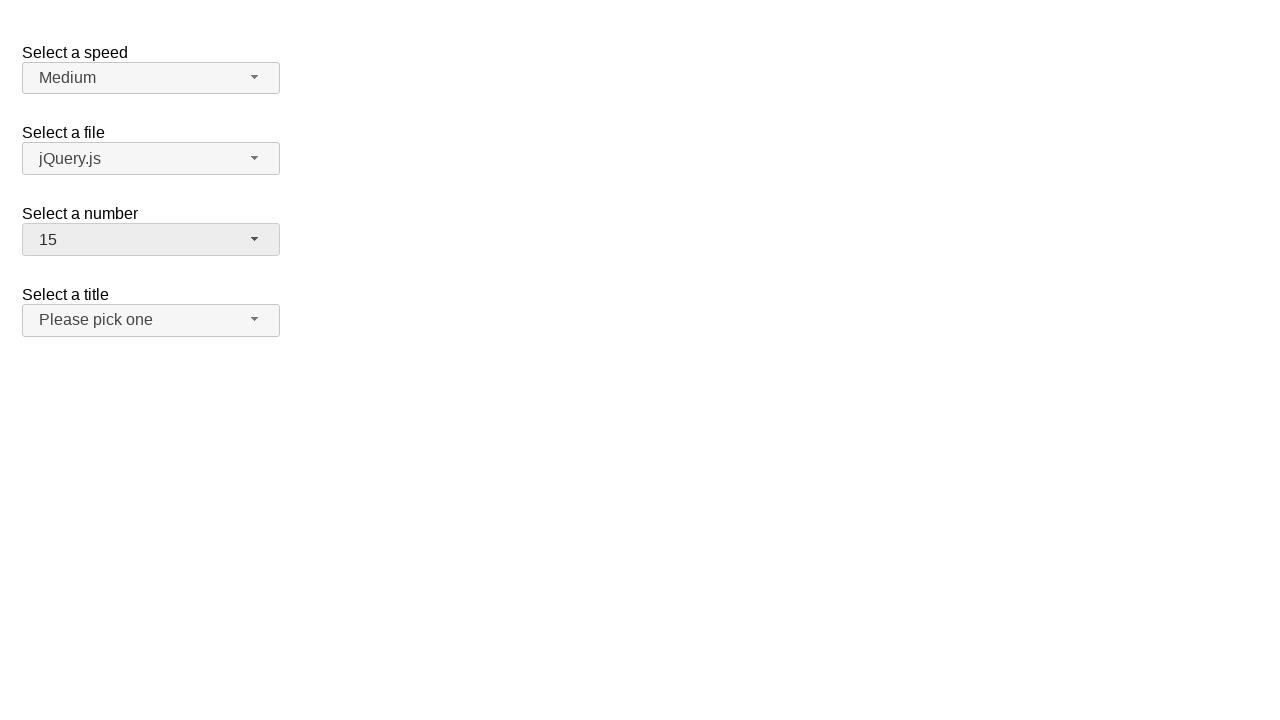

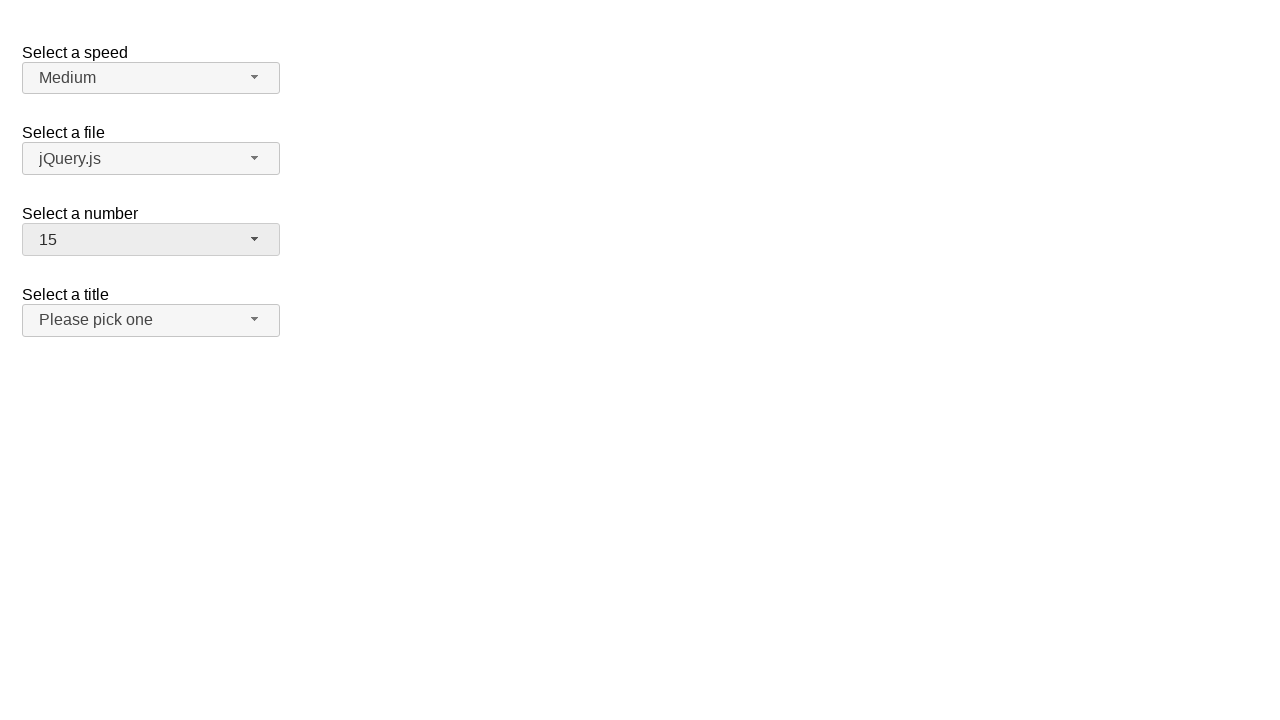